Tests form input functionality by filling a name field on an Angular practice page

Starting URL: https://rahulshettyacademy.com/angularpractice/

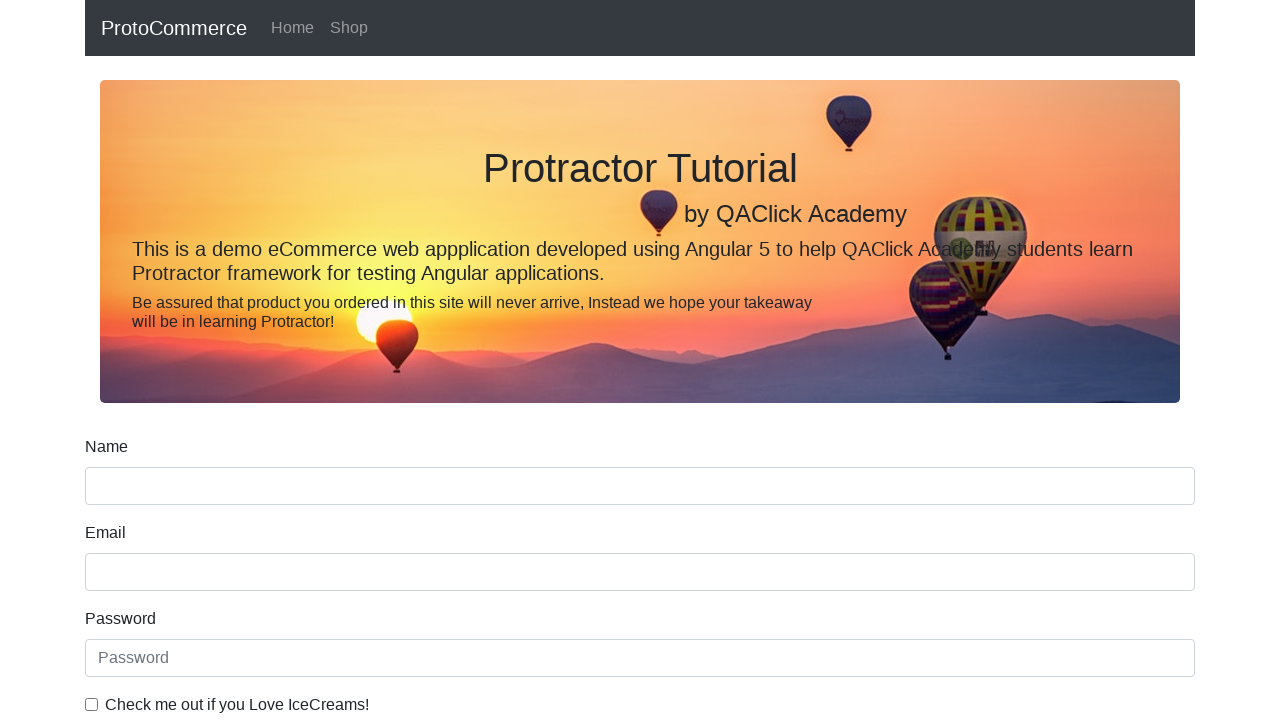

Filled name field with 'Rahul' on Angular practice page on input[name='name']
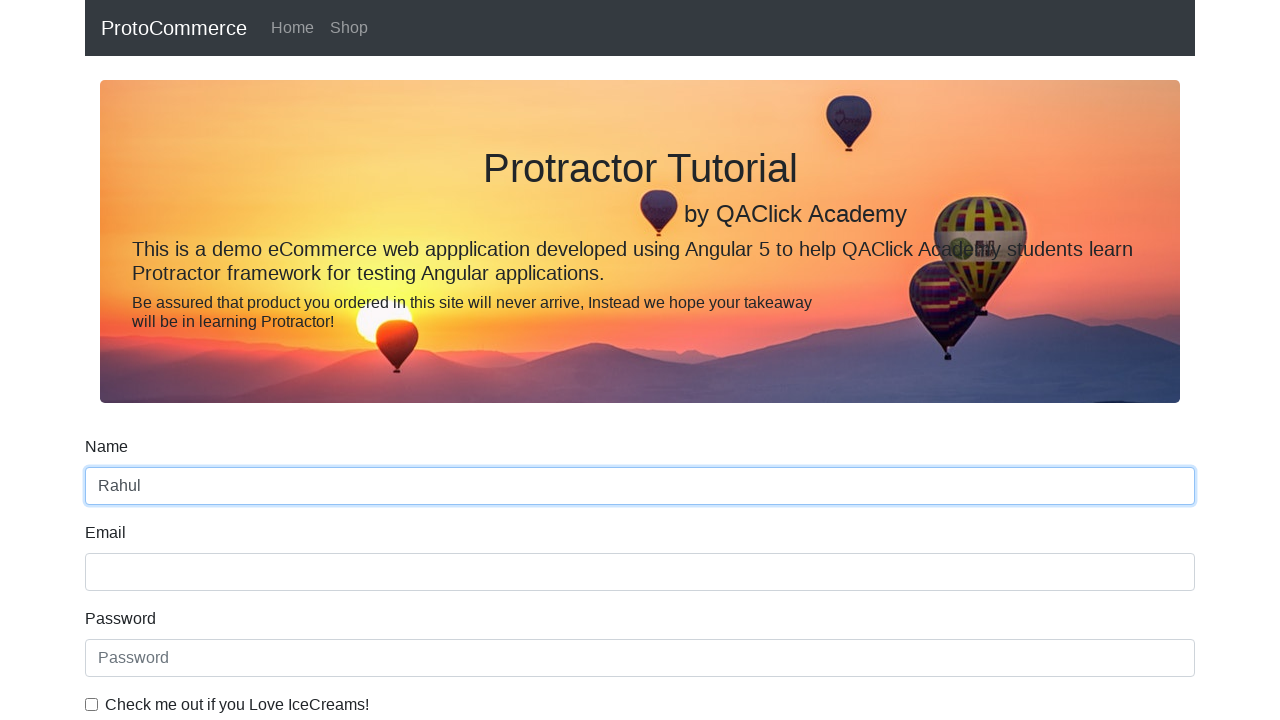

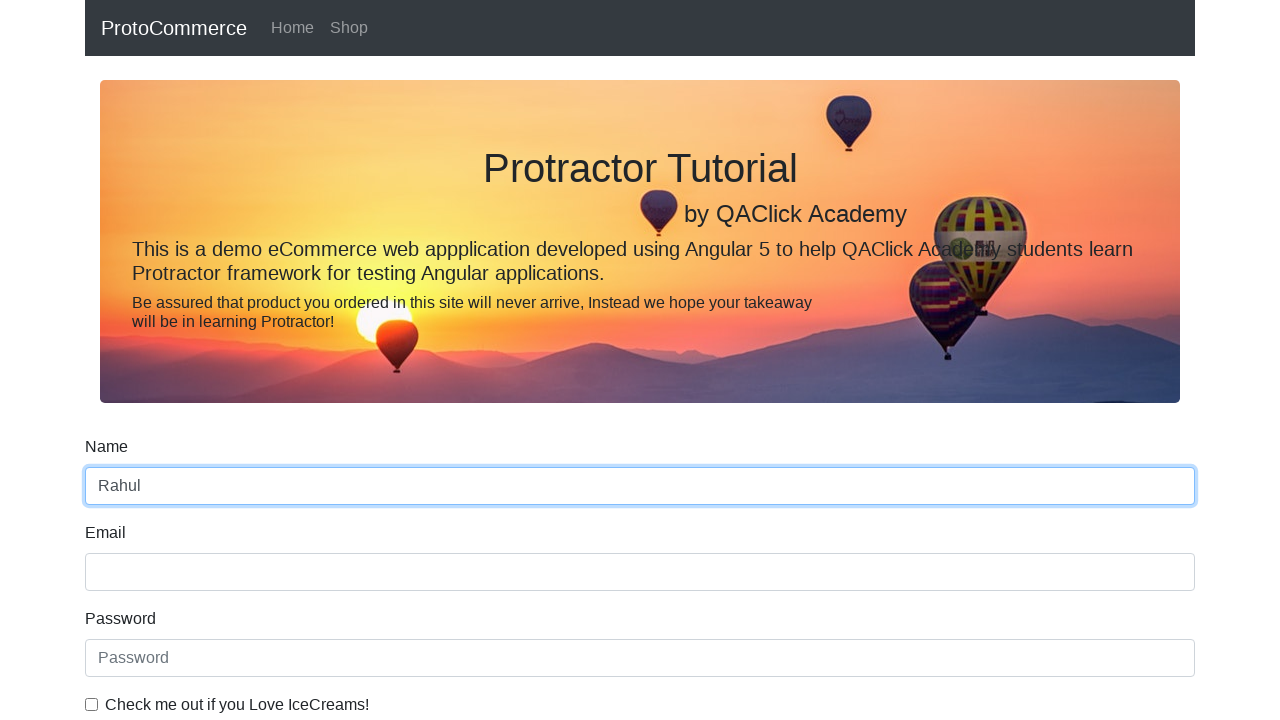